Tests that the Due column in table 1 can be sorted in ascending order by clicking the column header, then verifies the values are in ascending order

Starting URL: http://the-internet.herokuapp.com/tables

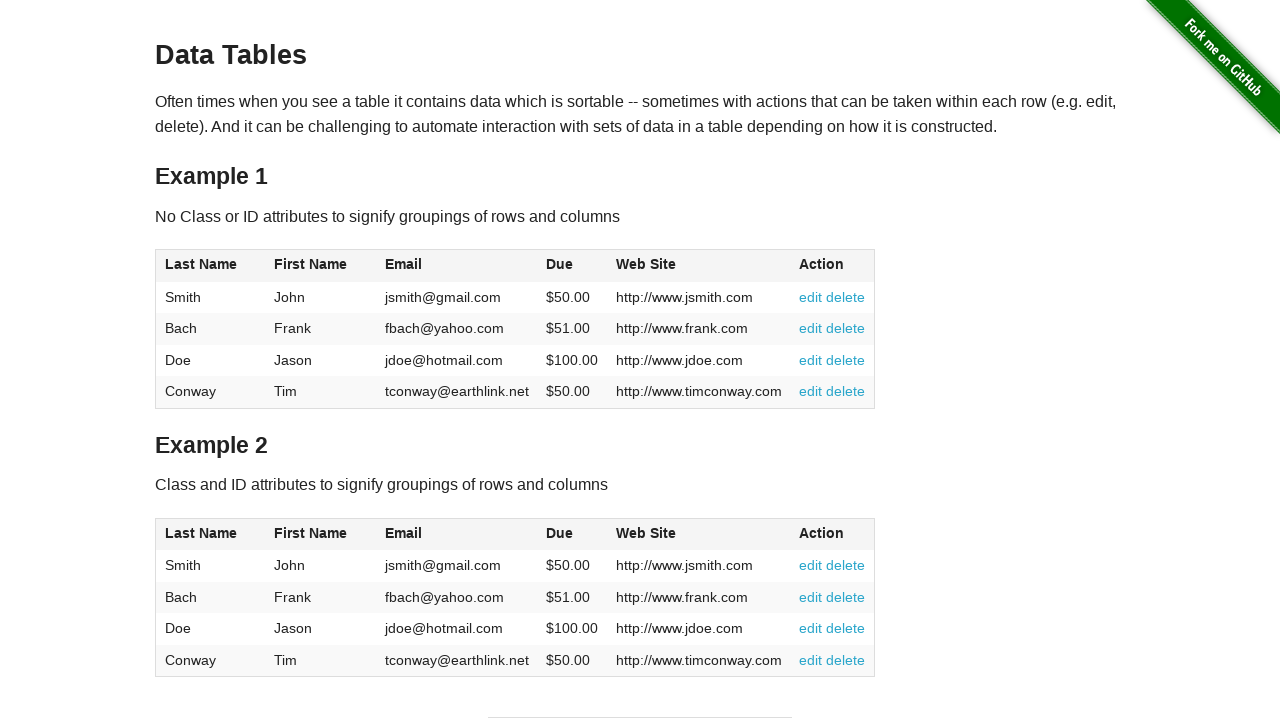

Clicked Due column header in table 1 to sort ascending at (572, 266) on #table1 thead tr th:nth-of-type(4)
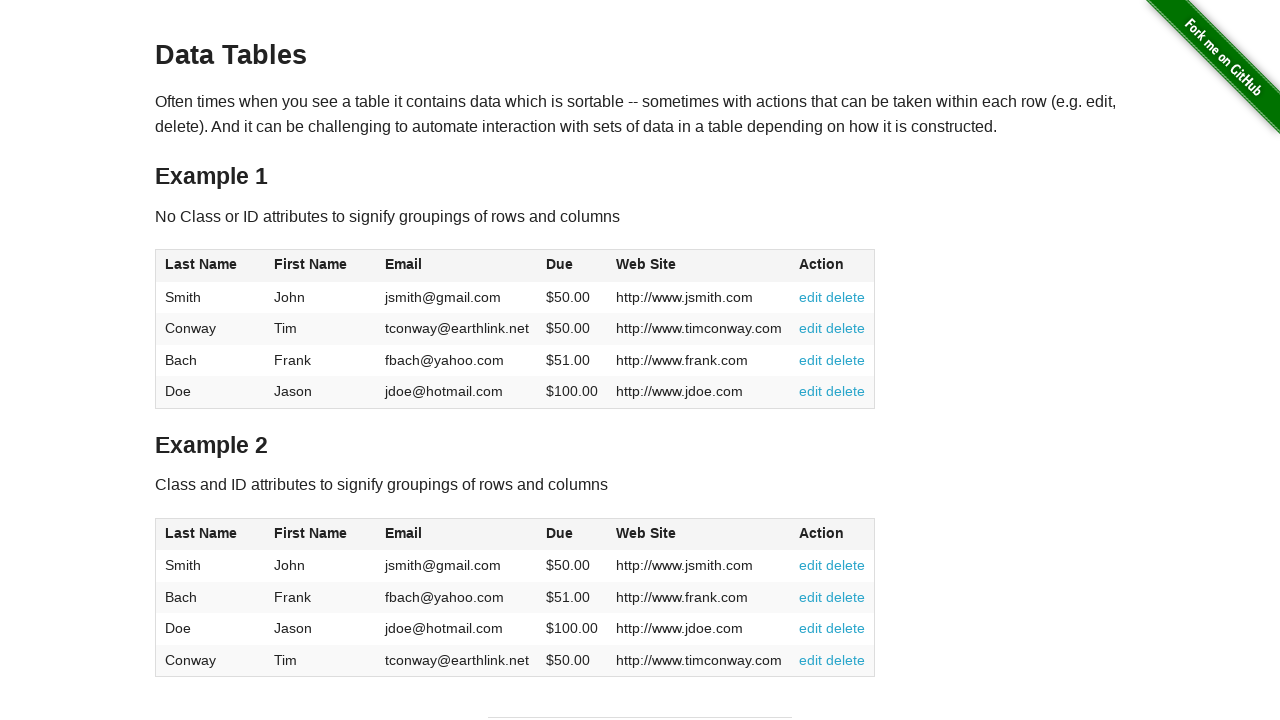

Verified Due column values are visible after sorting
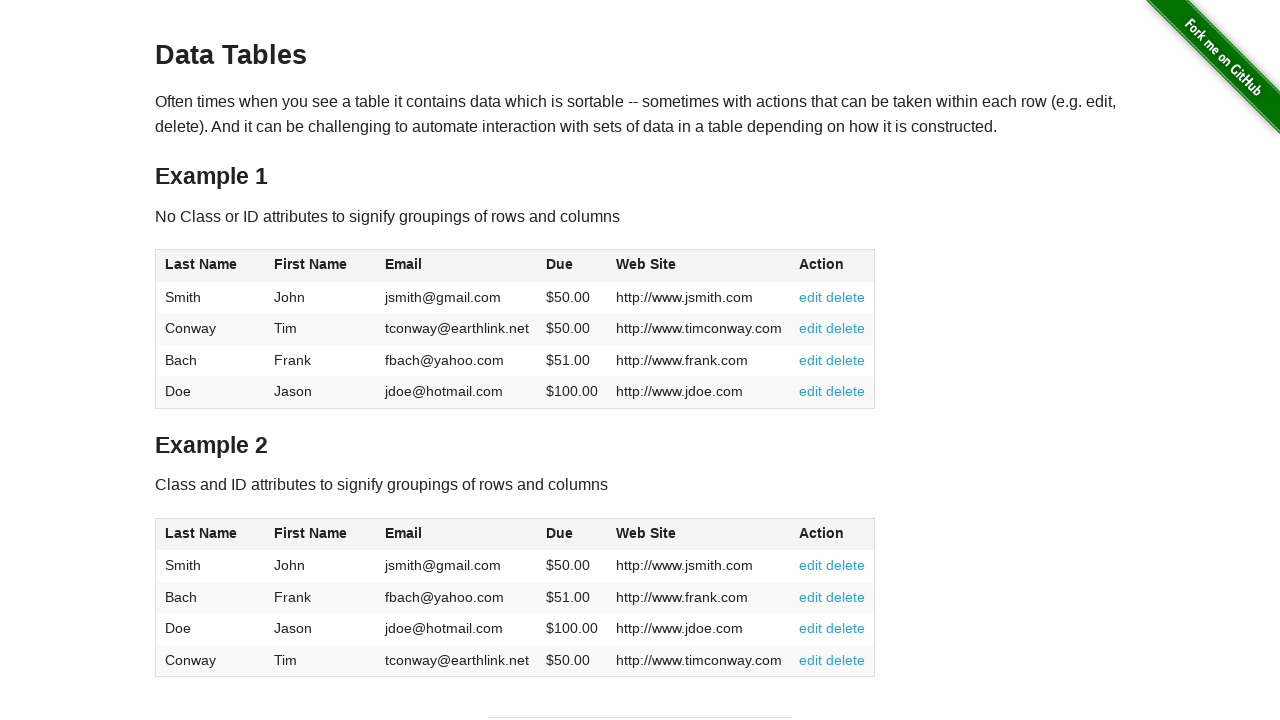

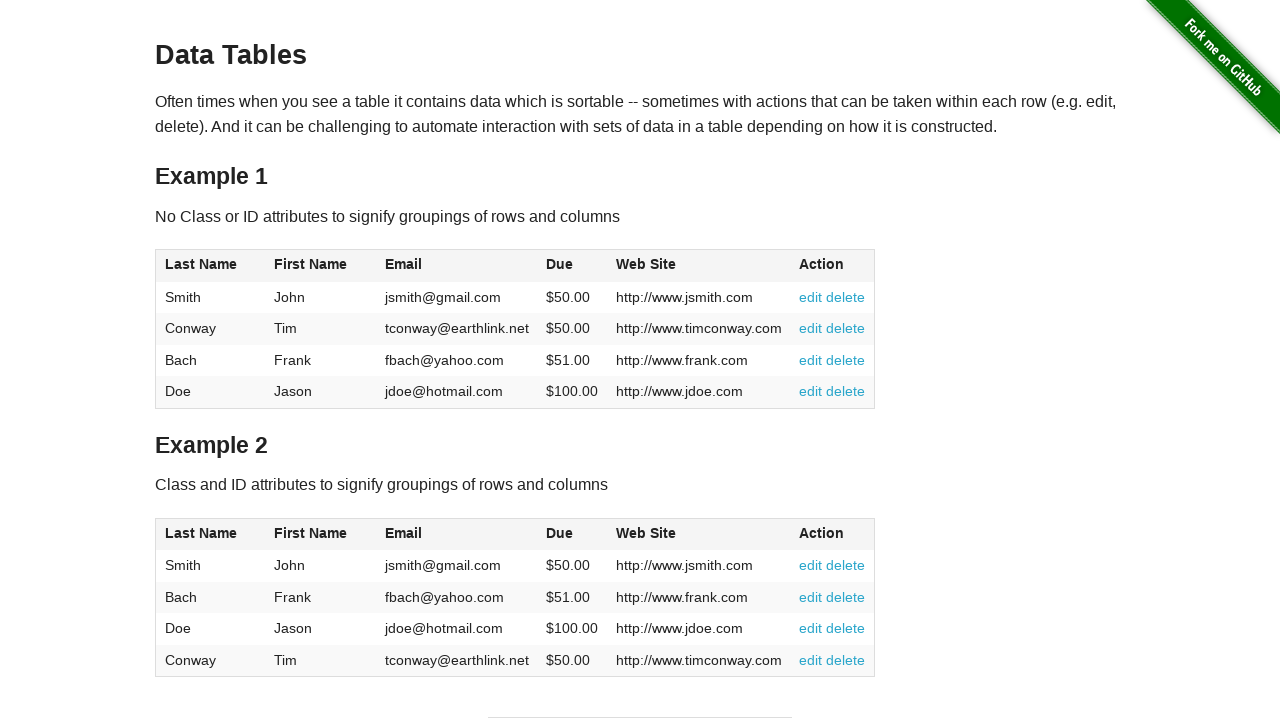